Tests window switching functionality by opening a new window, extracting text from it, then returning to the original window to fill a form field with the extracted text

Starting URL: https://rahulshettyacademy.com/angularpractice/

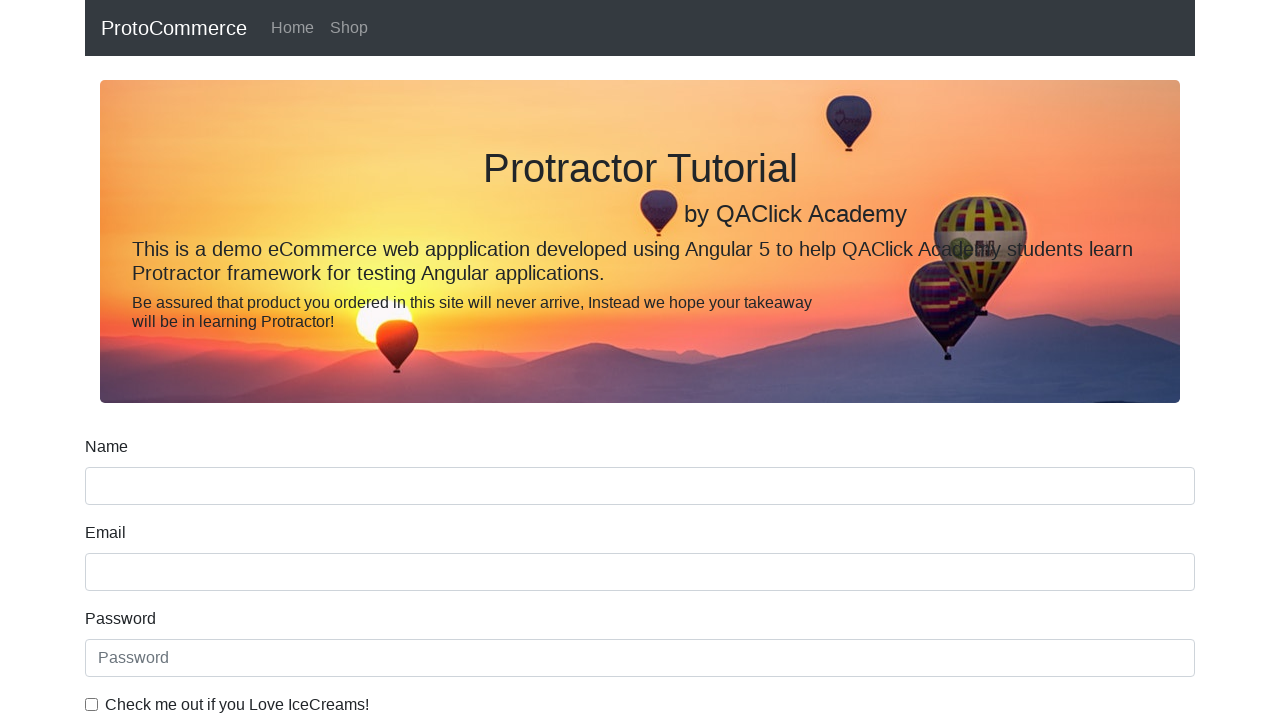

Opened a new page/window
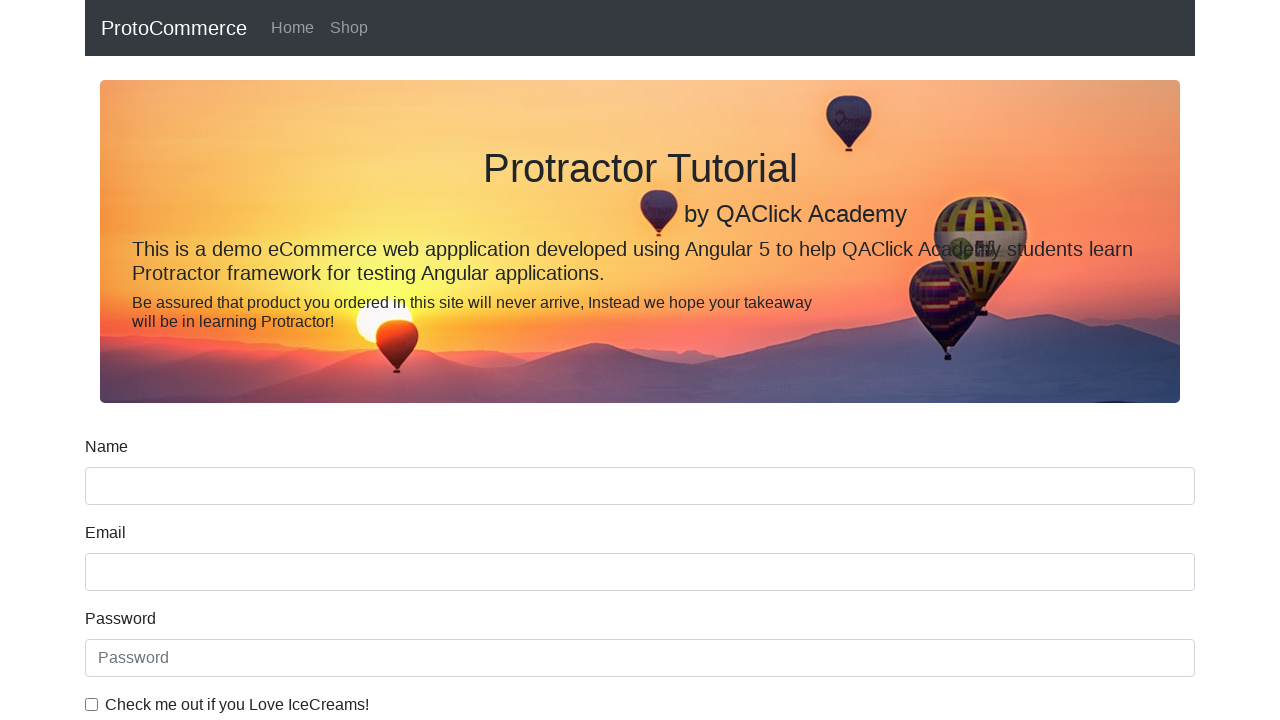

Navigated new page to https://rahulshettyacademy.com/
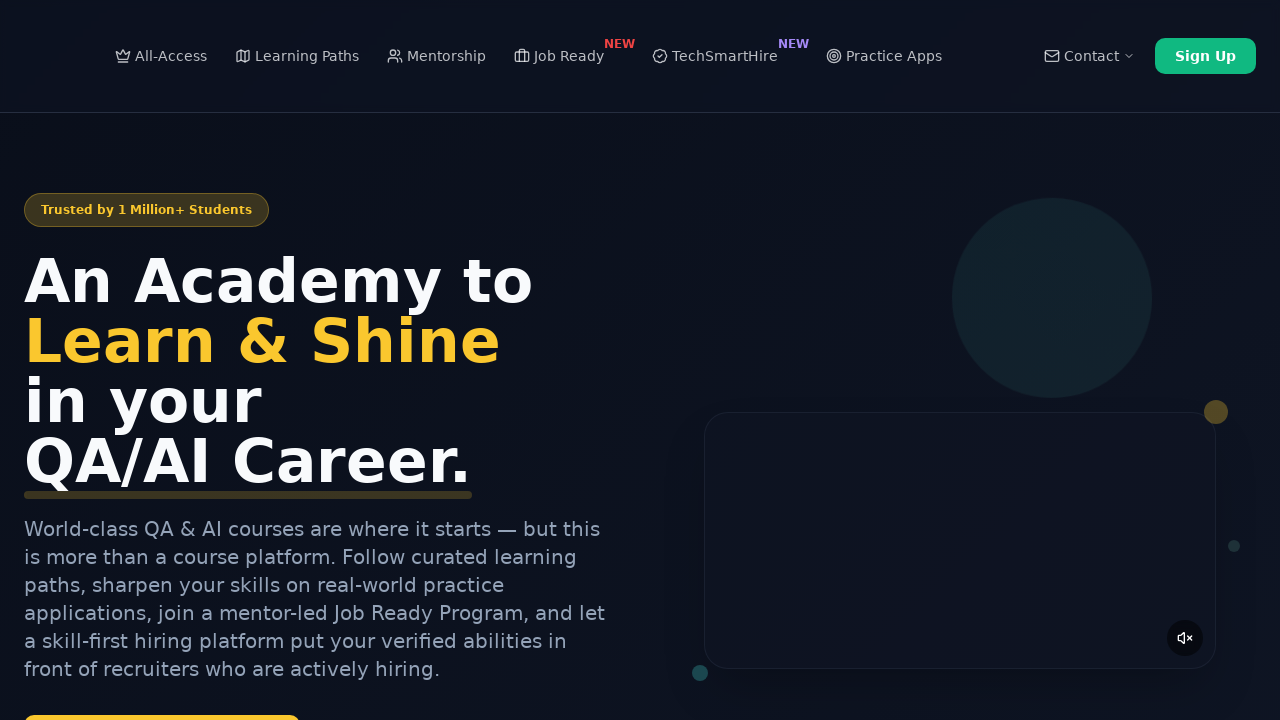

Located all course links on the new page
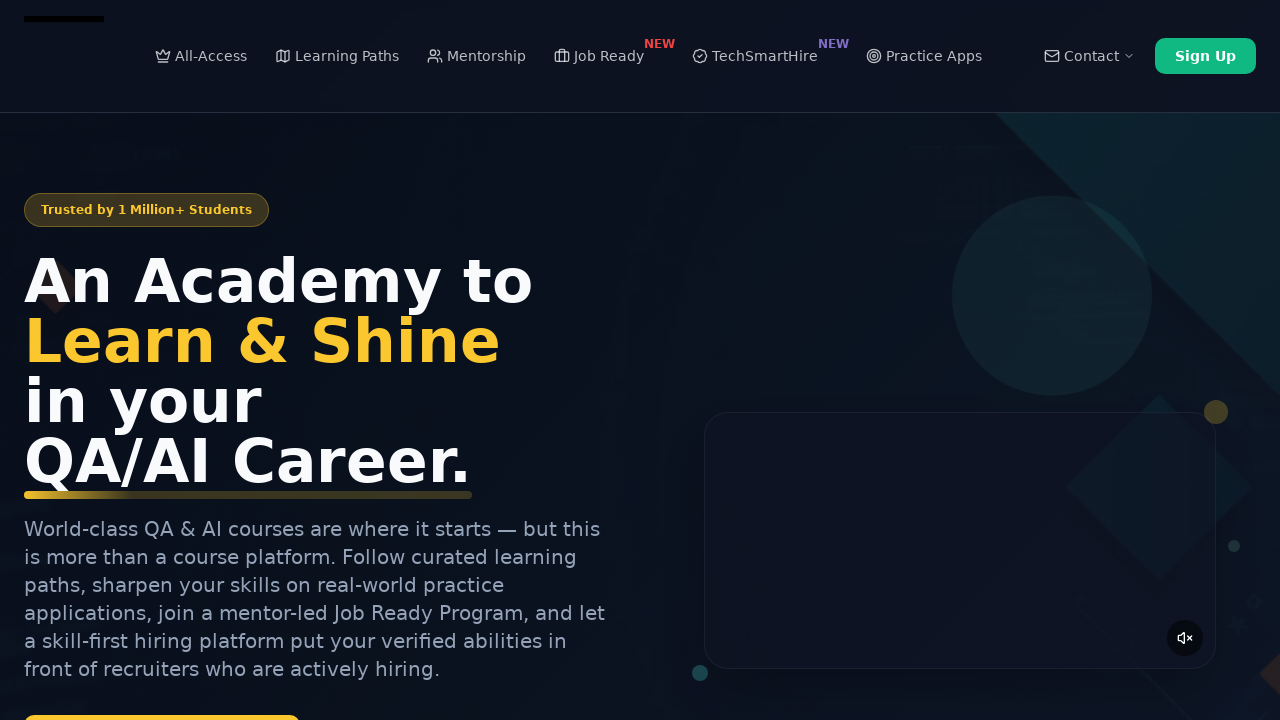

Extracted course name from second course link: 'Playwright Testing'
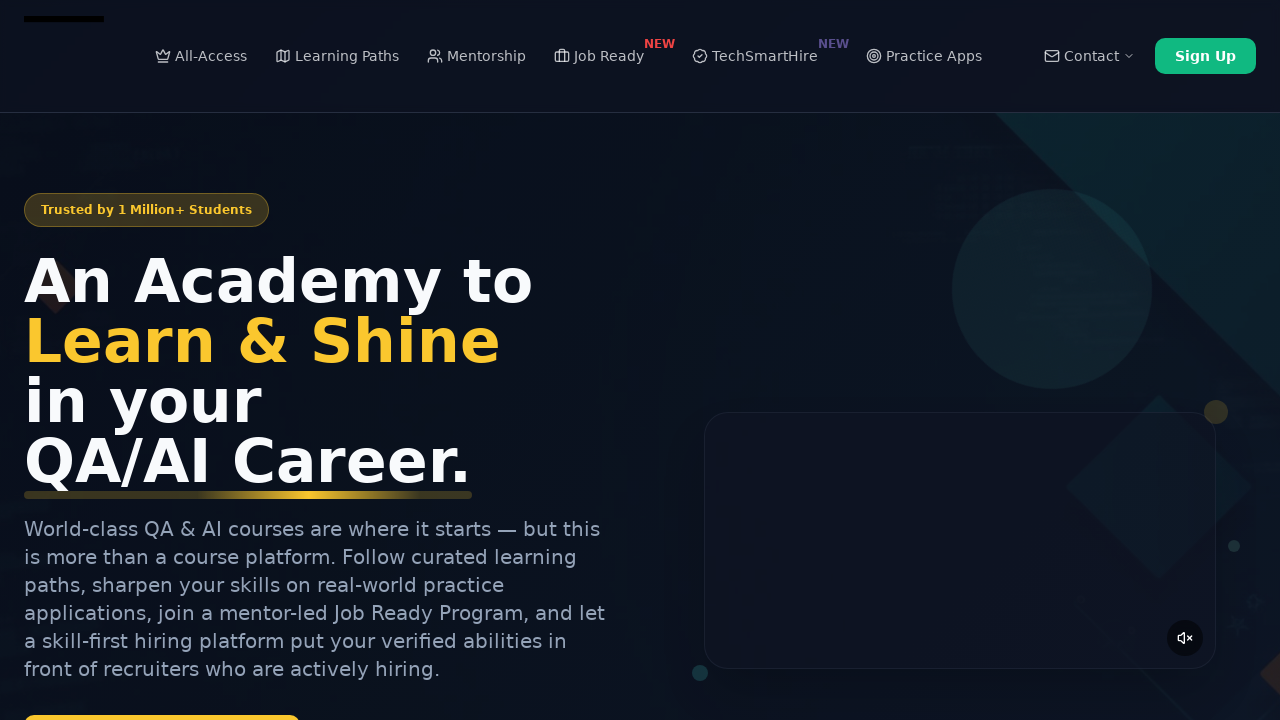

Closed the new page and switched back to original window
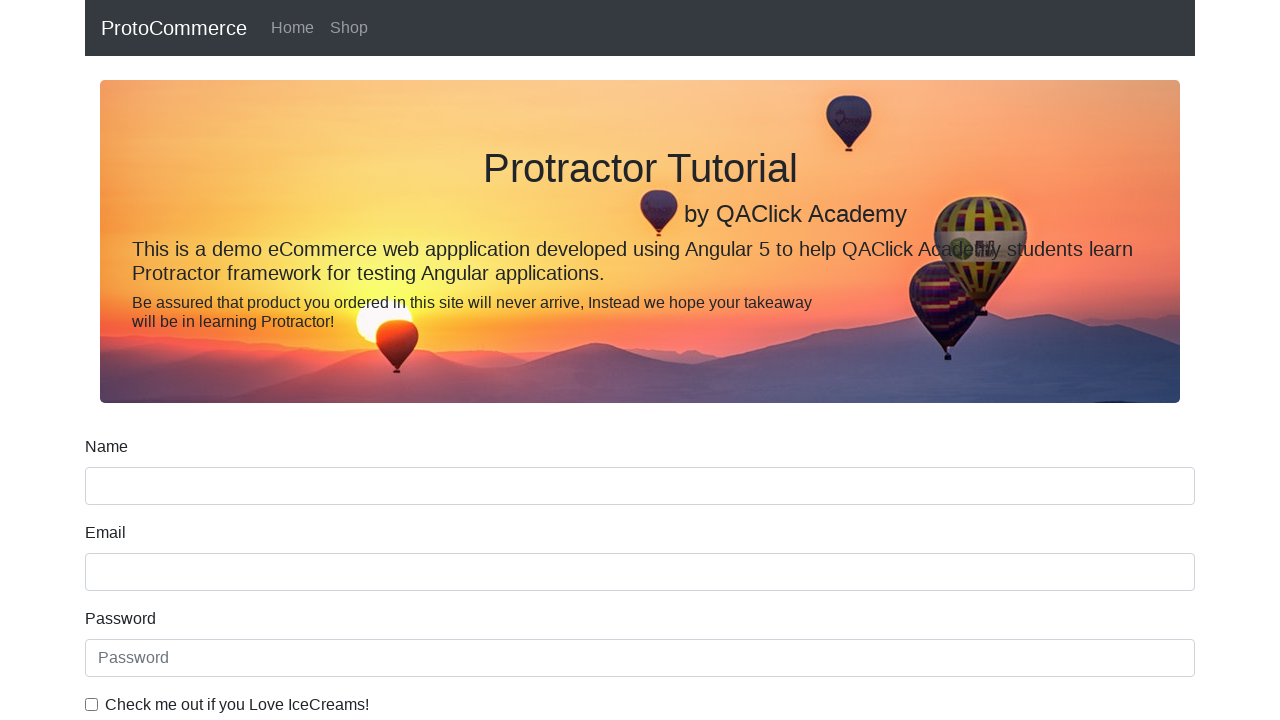

Filled name field with extracted course name: 'Playwright Testing' on div[class='form-group'] input[name='name']
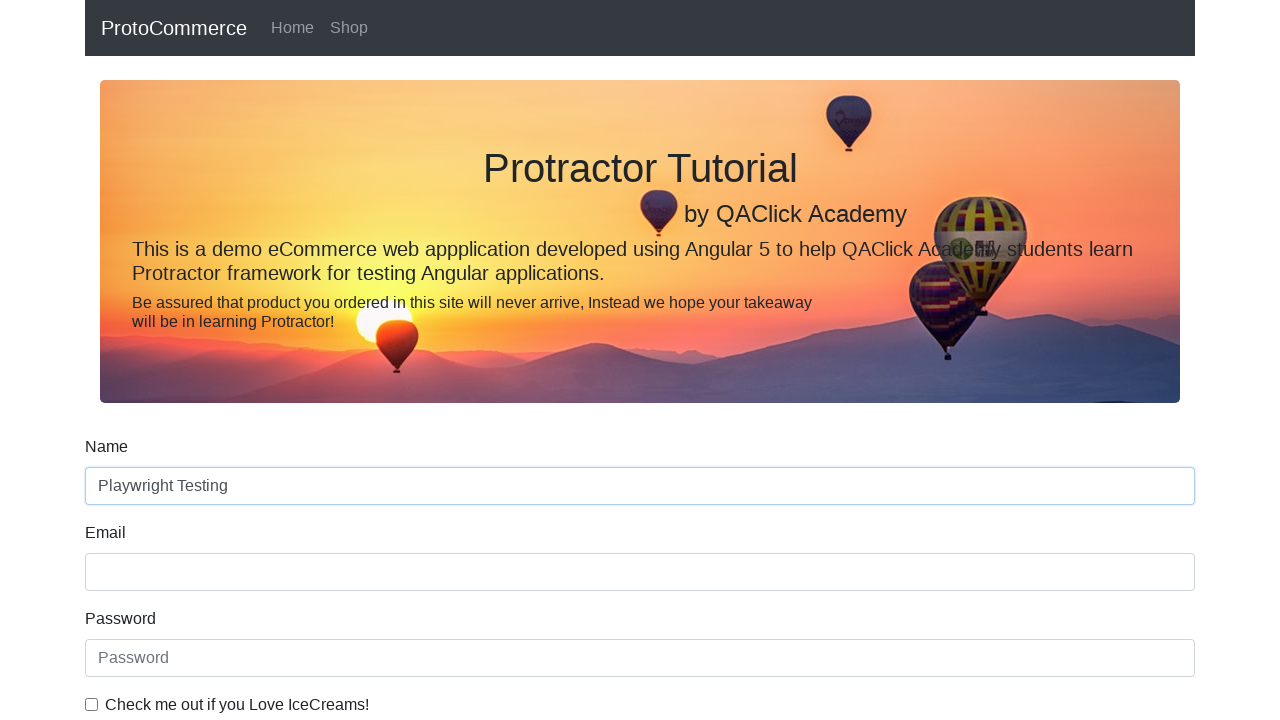

Located the name field element
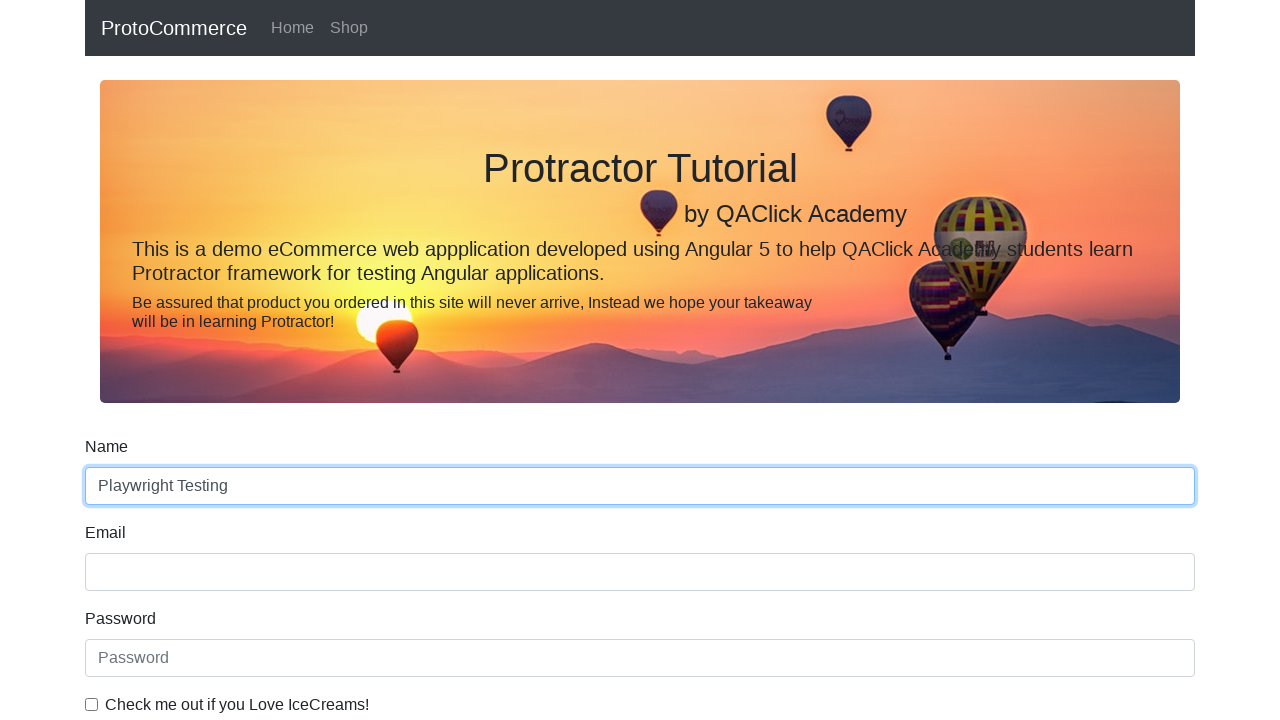

Retrieved bounding box dimensions of the name field
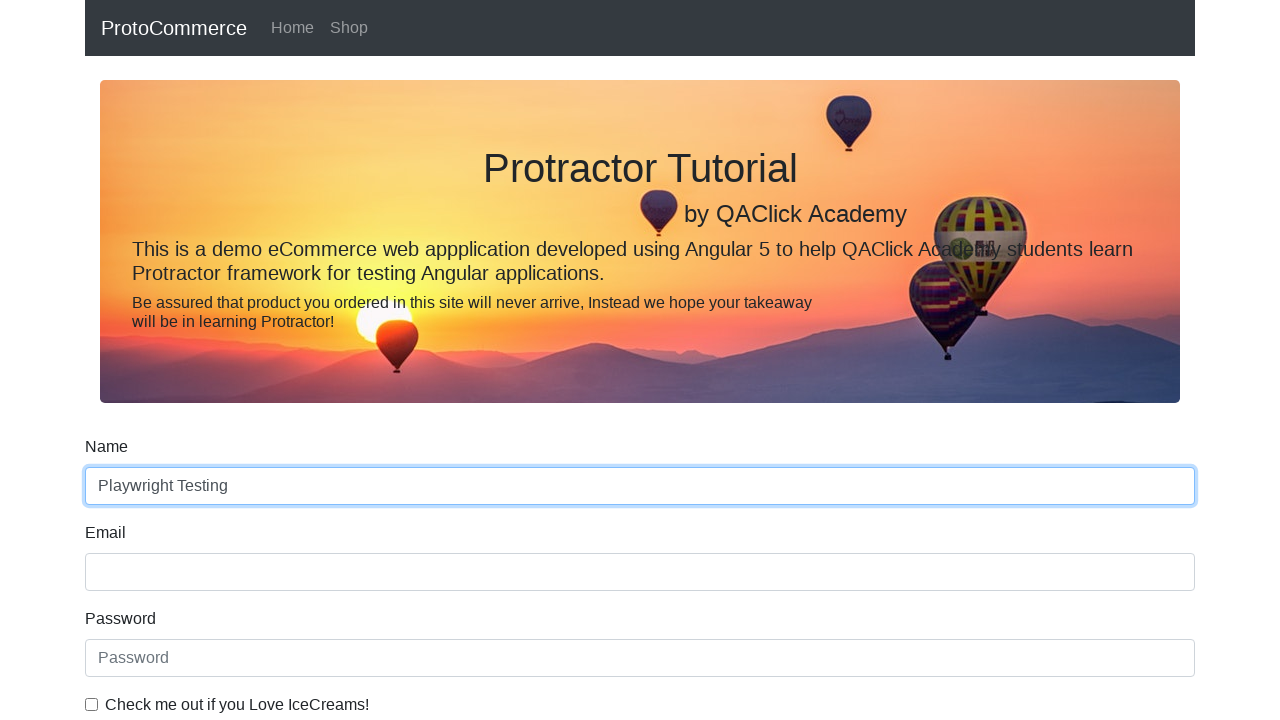

Name field dimensions - Height: 38, Width: 1110
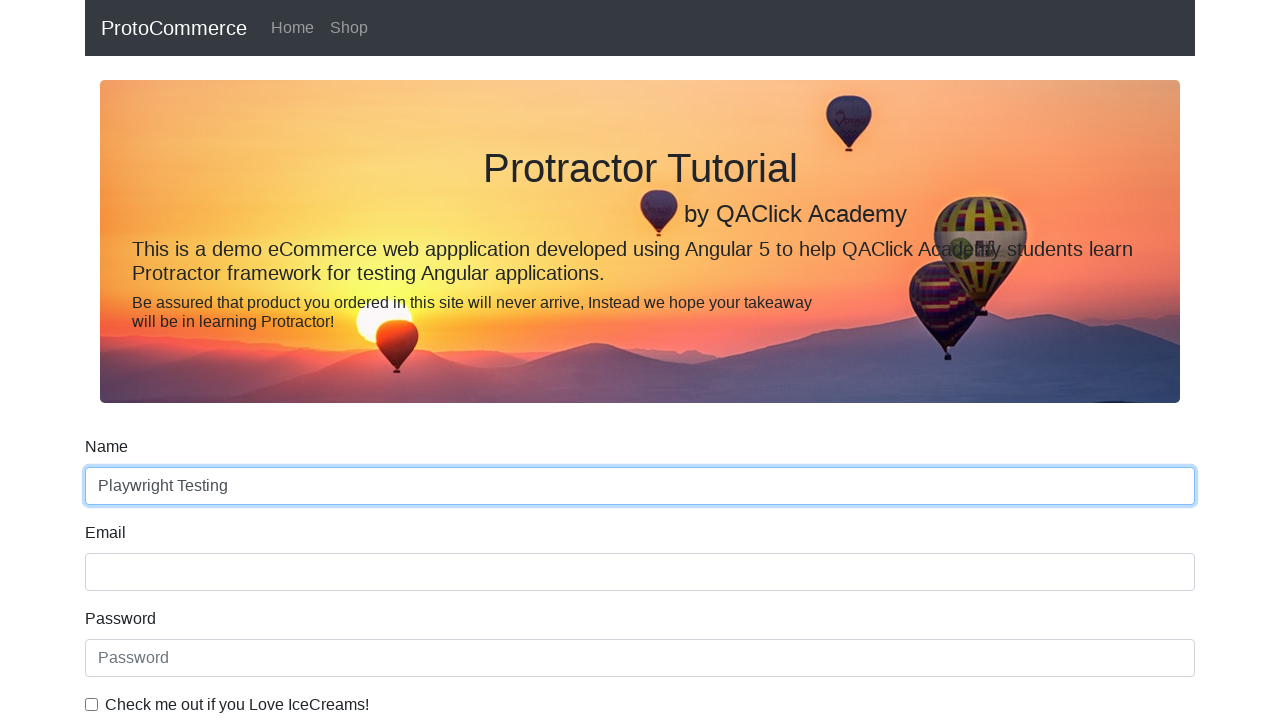

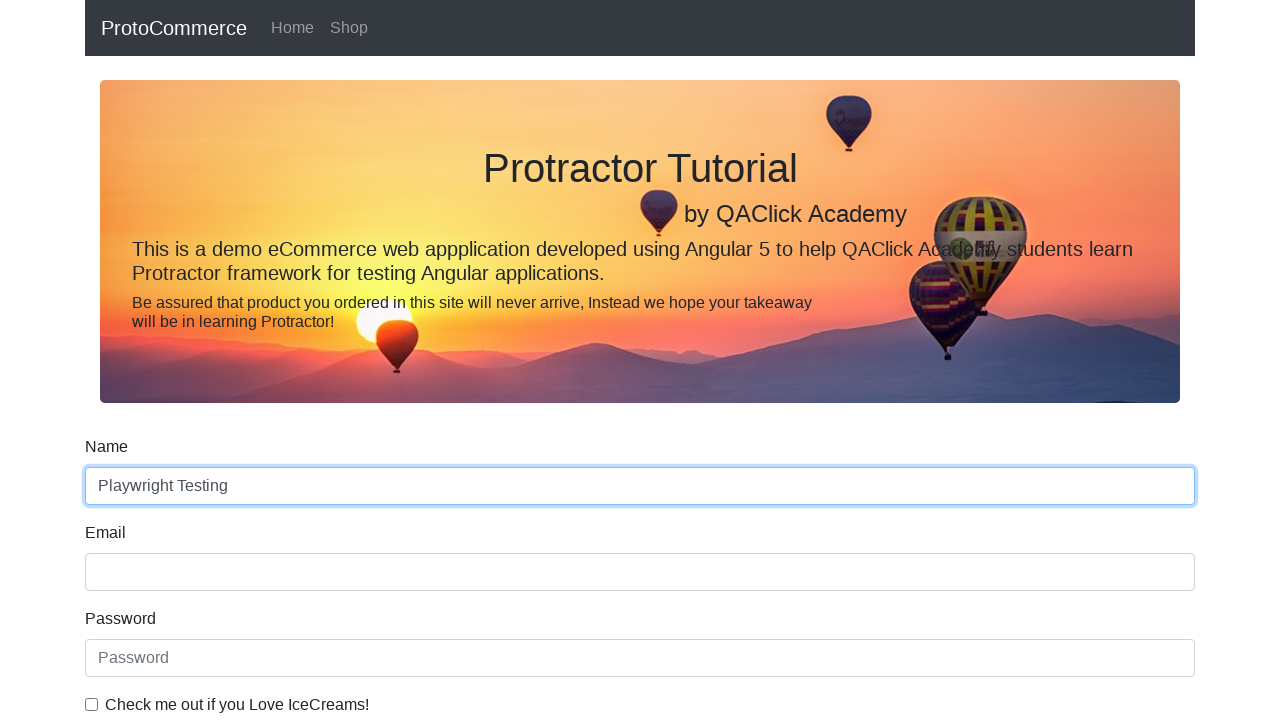